Tests drag and drop functionality by dragging an element from one location and dropping it to another location

Starting URL: http://only-testing-blog.blogspot.in/2014/09/drag-and-drop.html

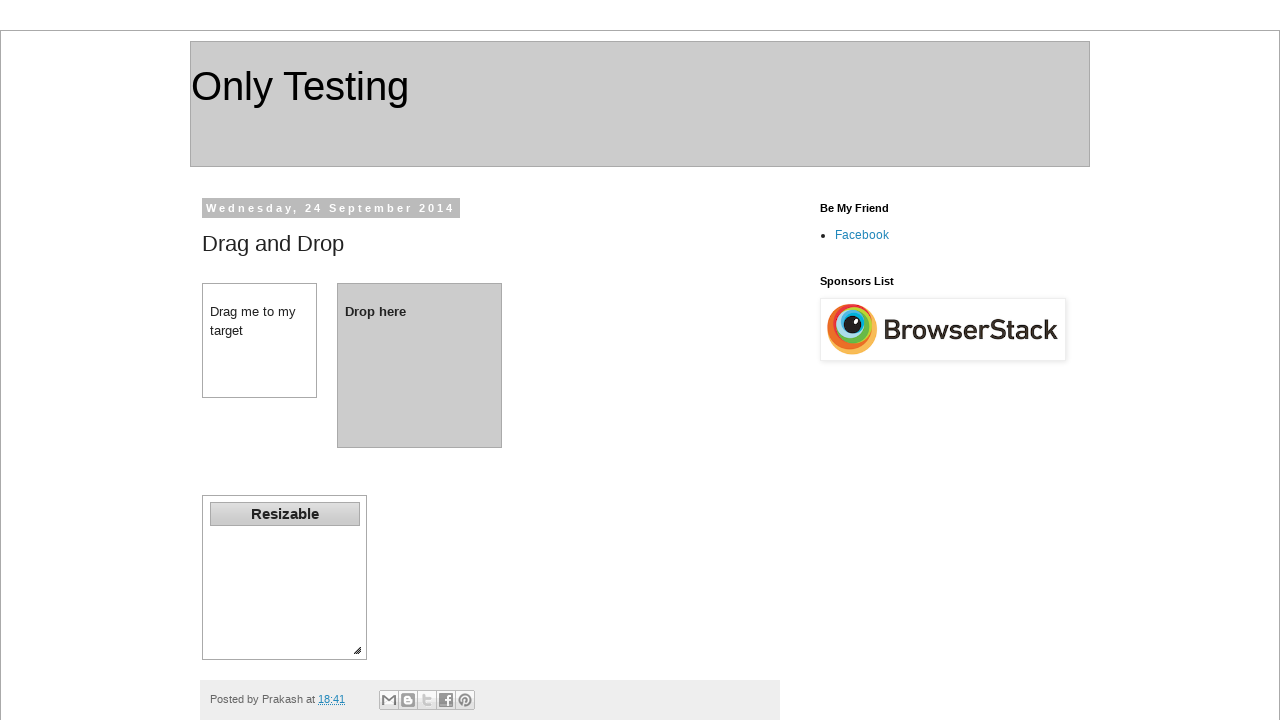

Located the draggable element with ID 'dragdiv'
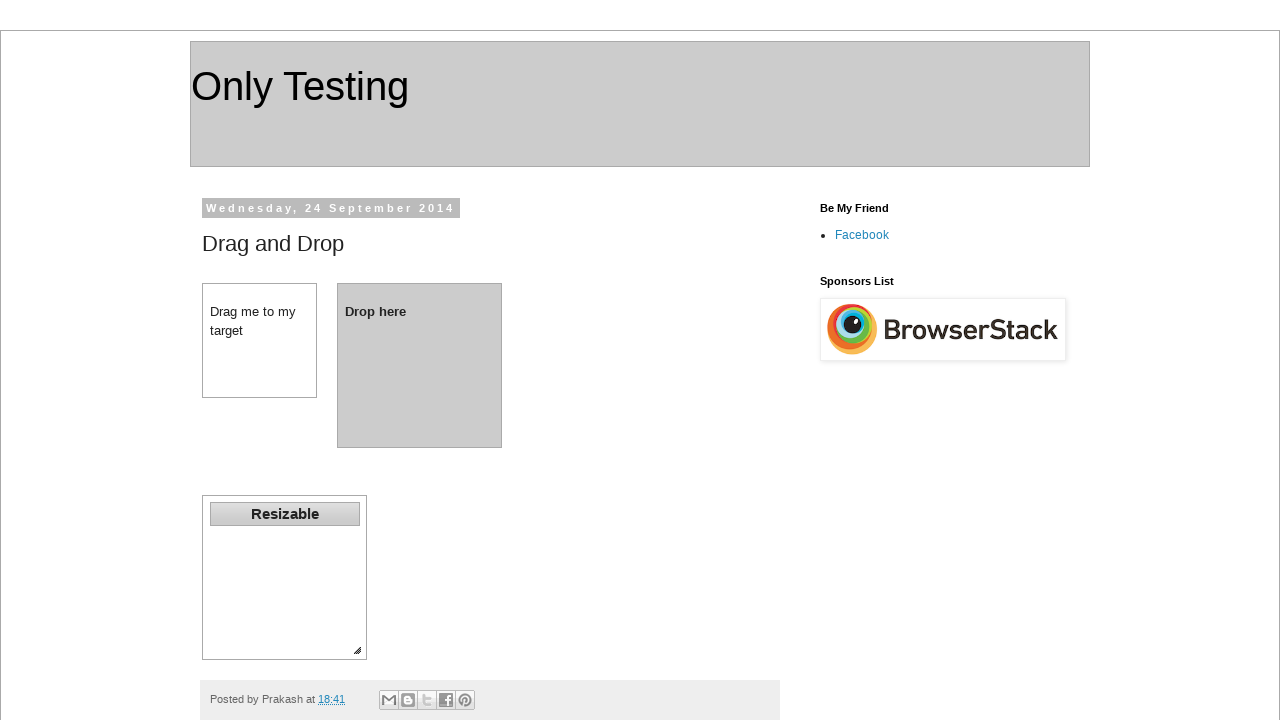

Located the drop target element with ID 'dropdiv'
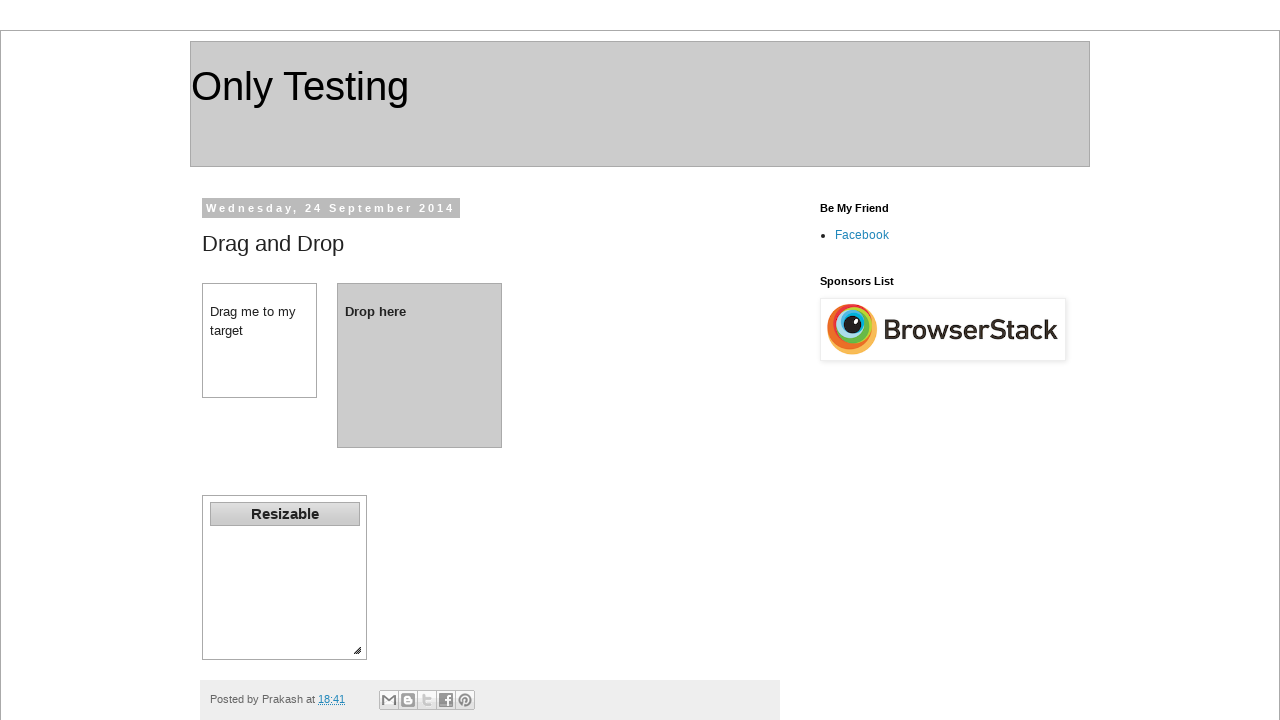

Dragged element from dragdiv to dropdiv successfully at (420, 365)
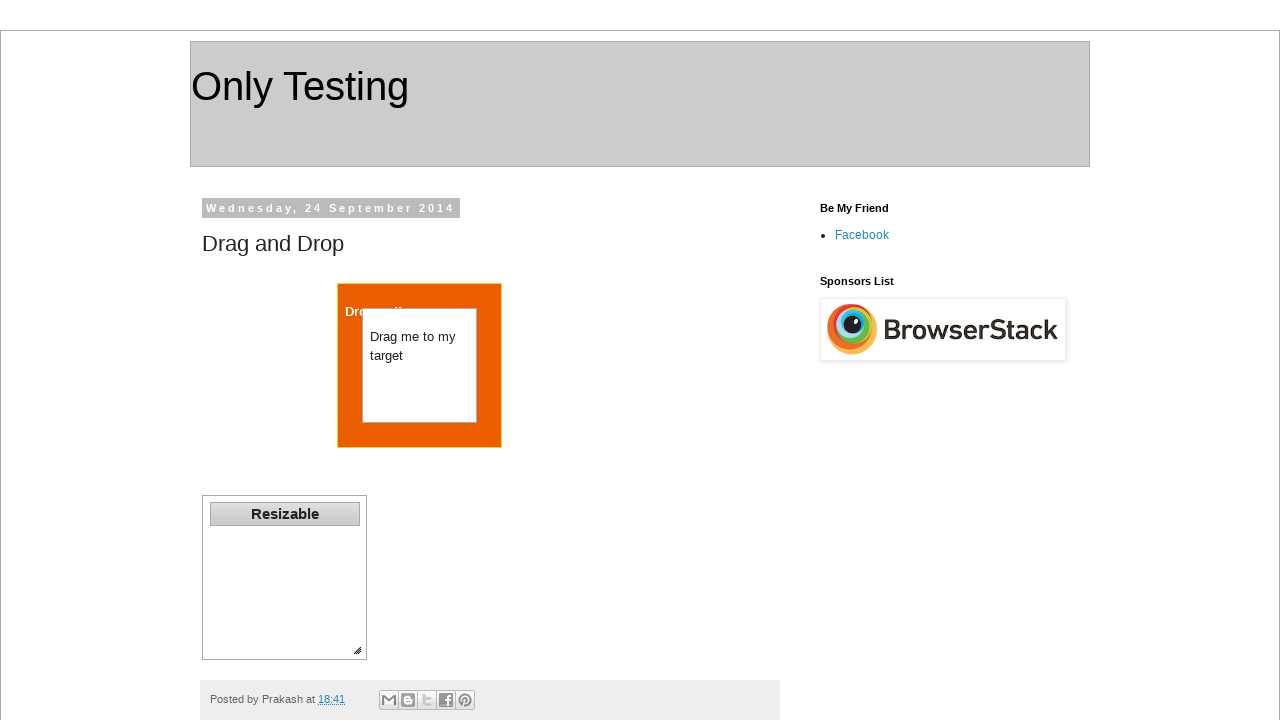

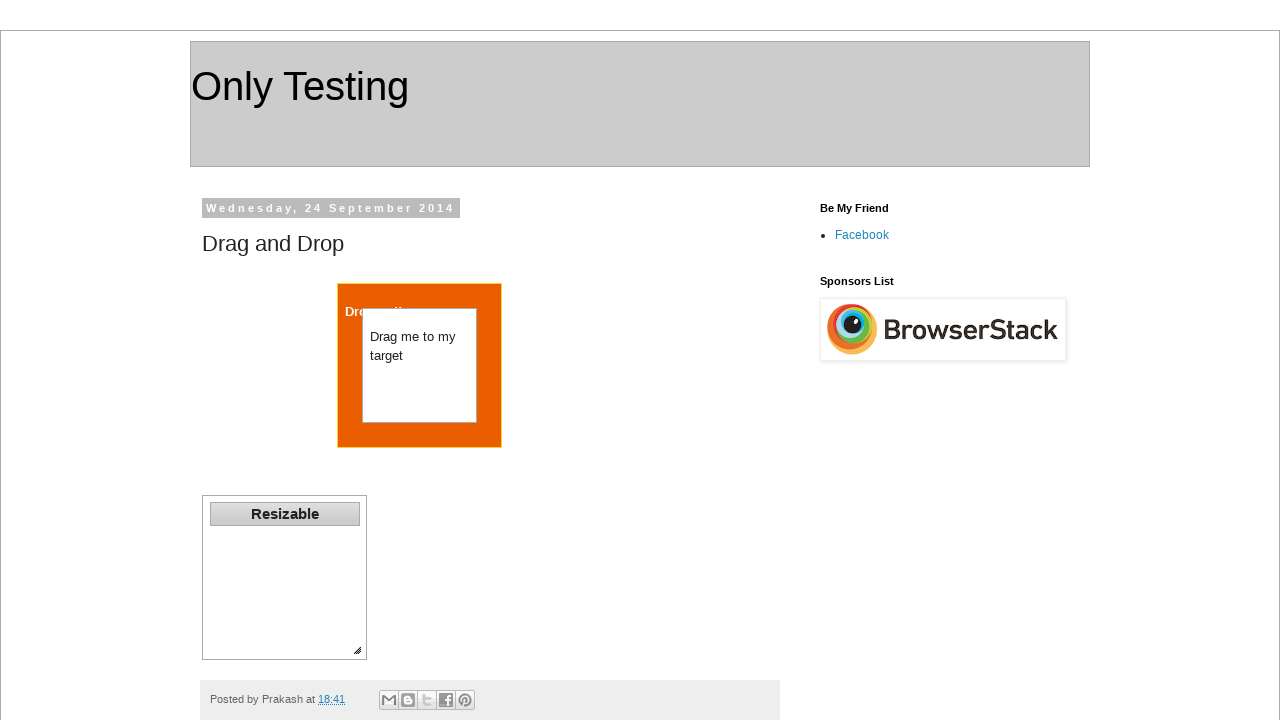